Tests the Angular demo application by navigating to the main page and clicking on the library button to access the library section

Starting URL: https://rahulshettyacademy.com/angularAppdemo/

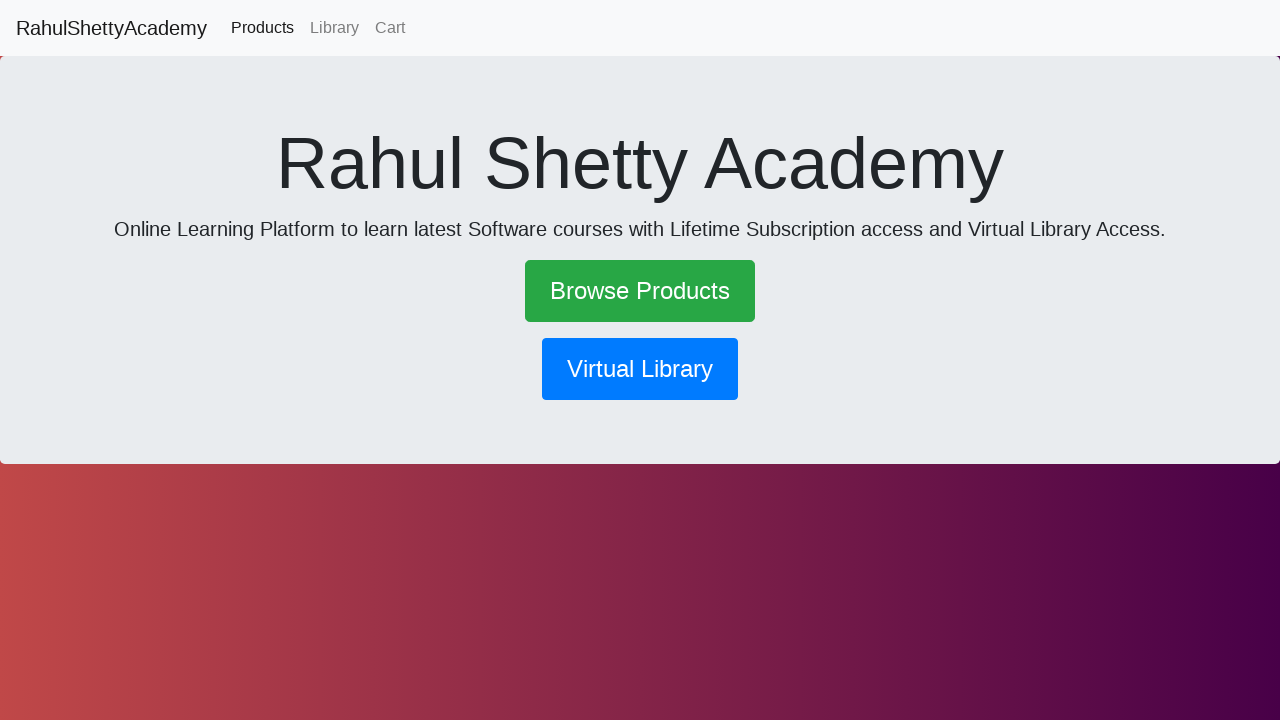

Clicked the library button to navigate to library section at (640, 369) on button[routerlink*='library']
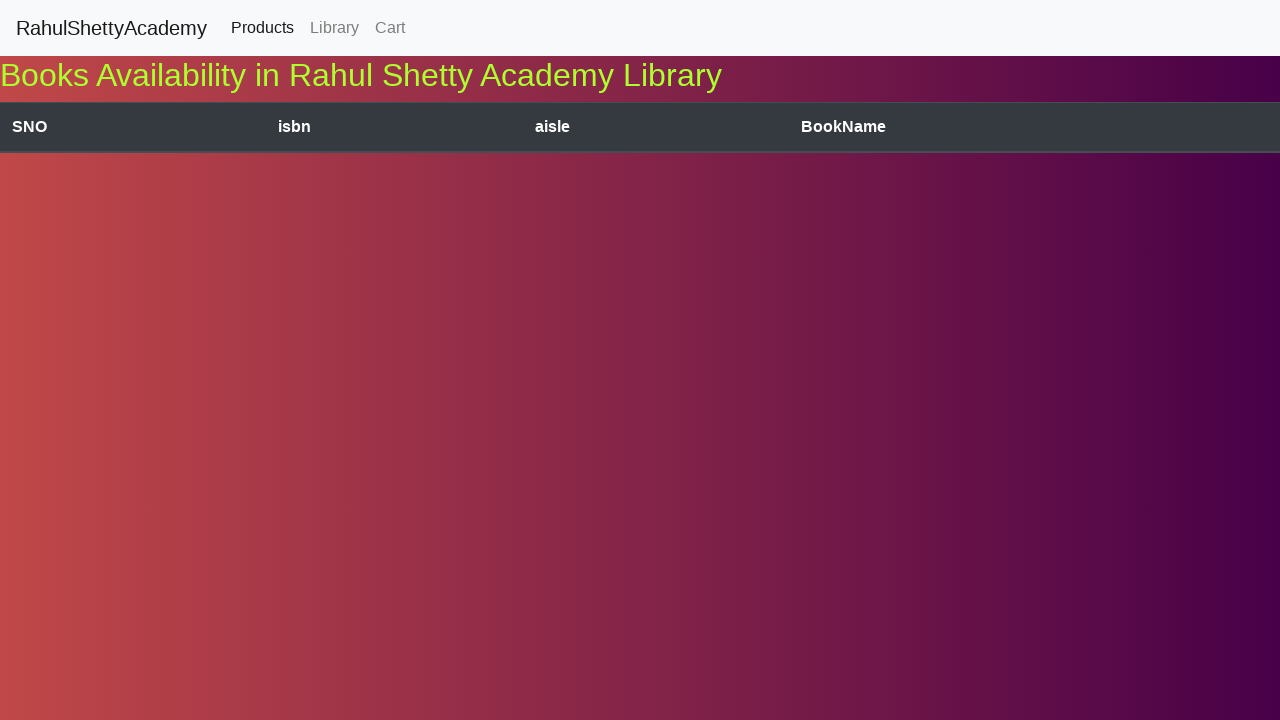

Waited for navigation and content to load
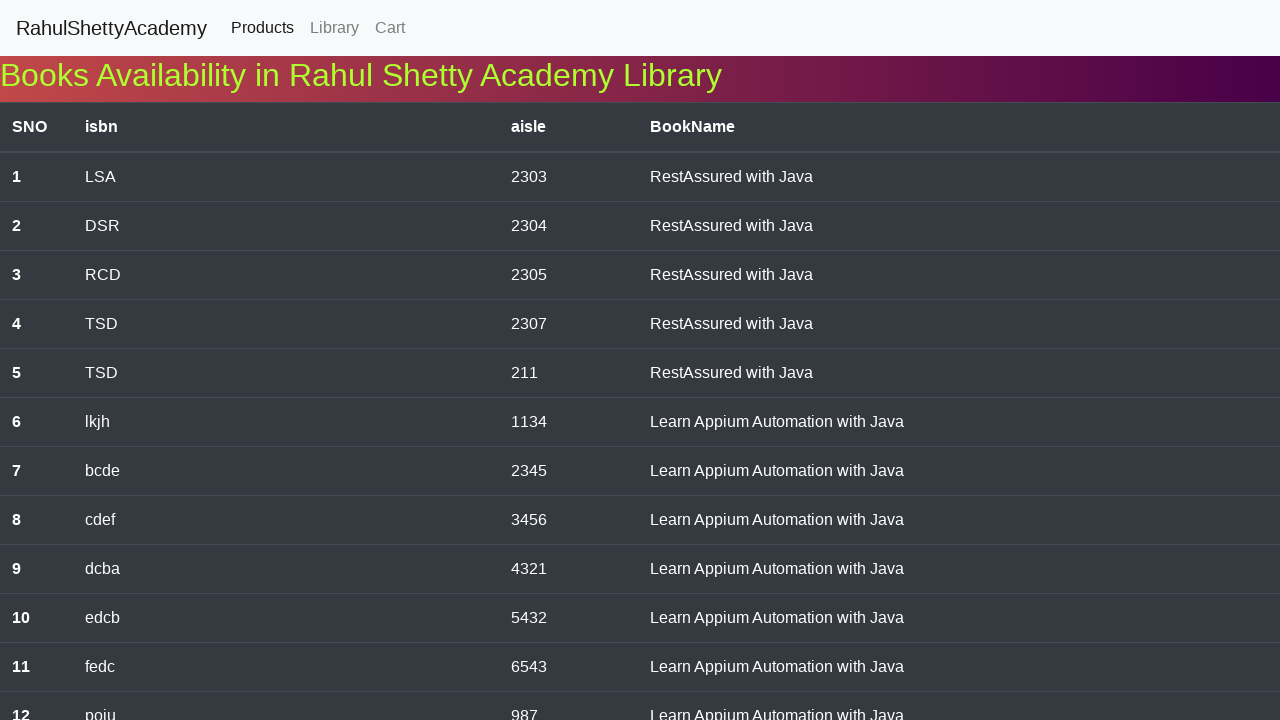

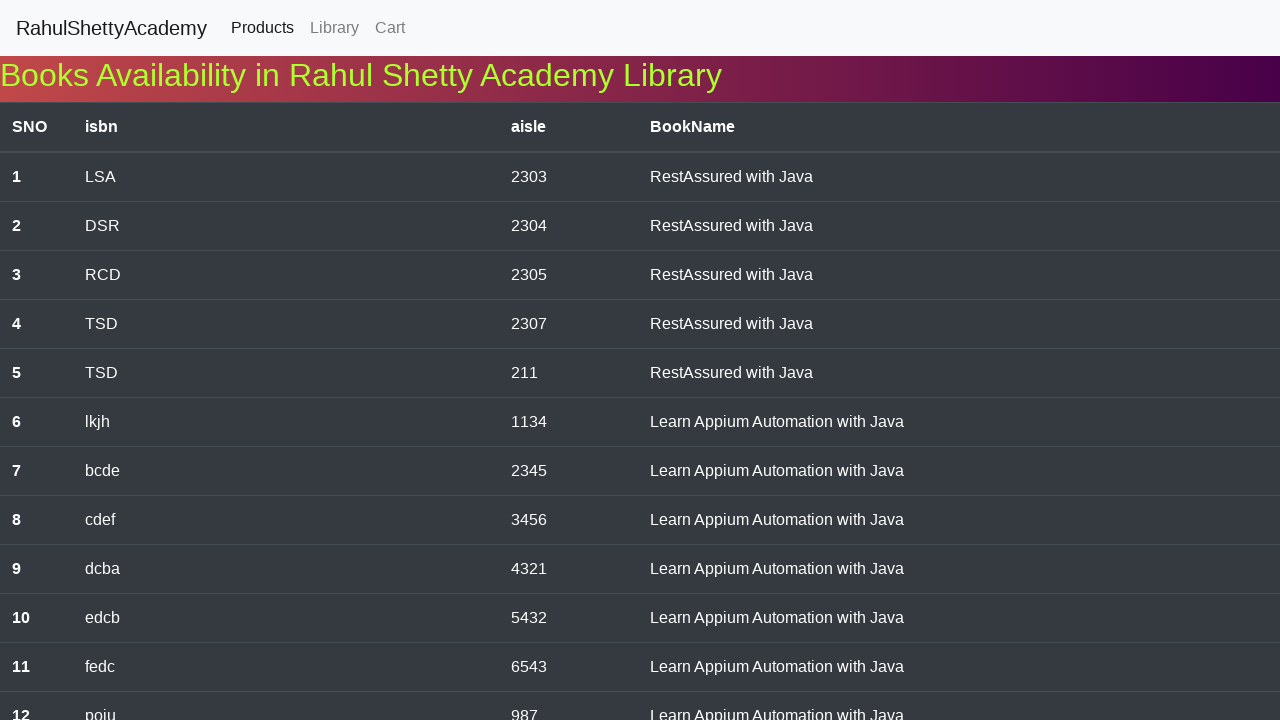